Tests the GlobalSQA website by searching for "selenium", clicking on a search result, scrolling the page, and navigating to the Testers Hub section

Starting URL: https://www.globalsqa.com/

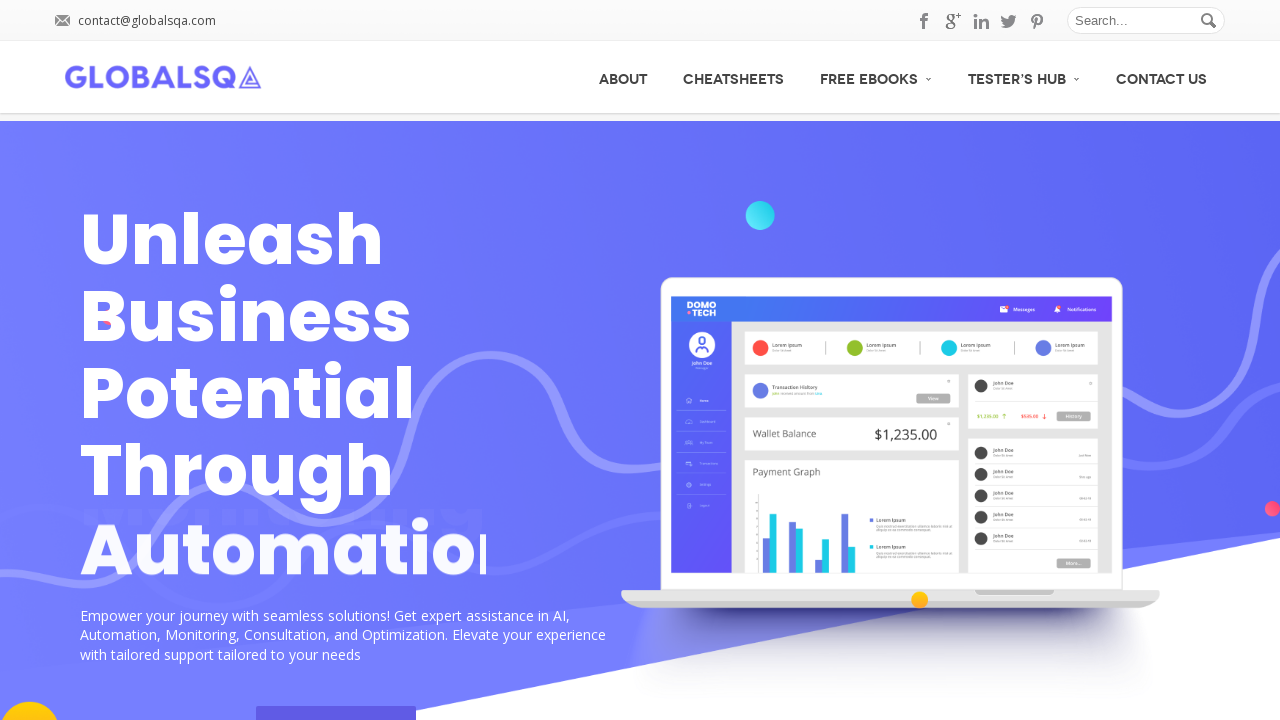

Filled search box with 'selenium' on //*[@id="s"]
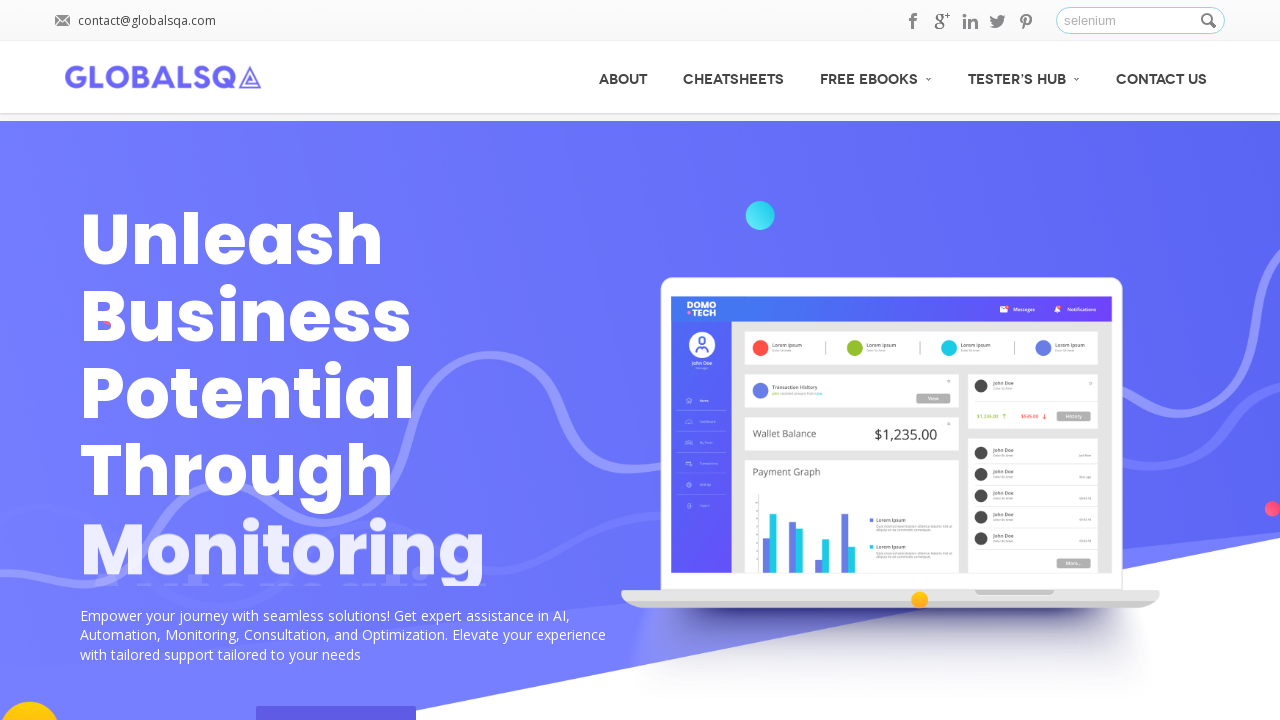

Pressed Enter to search for selenium on //*[@id="s"]
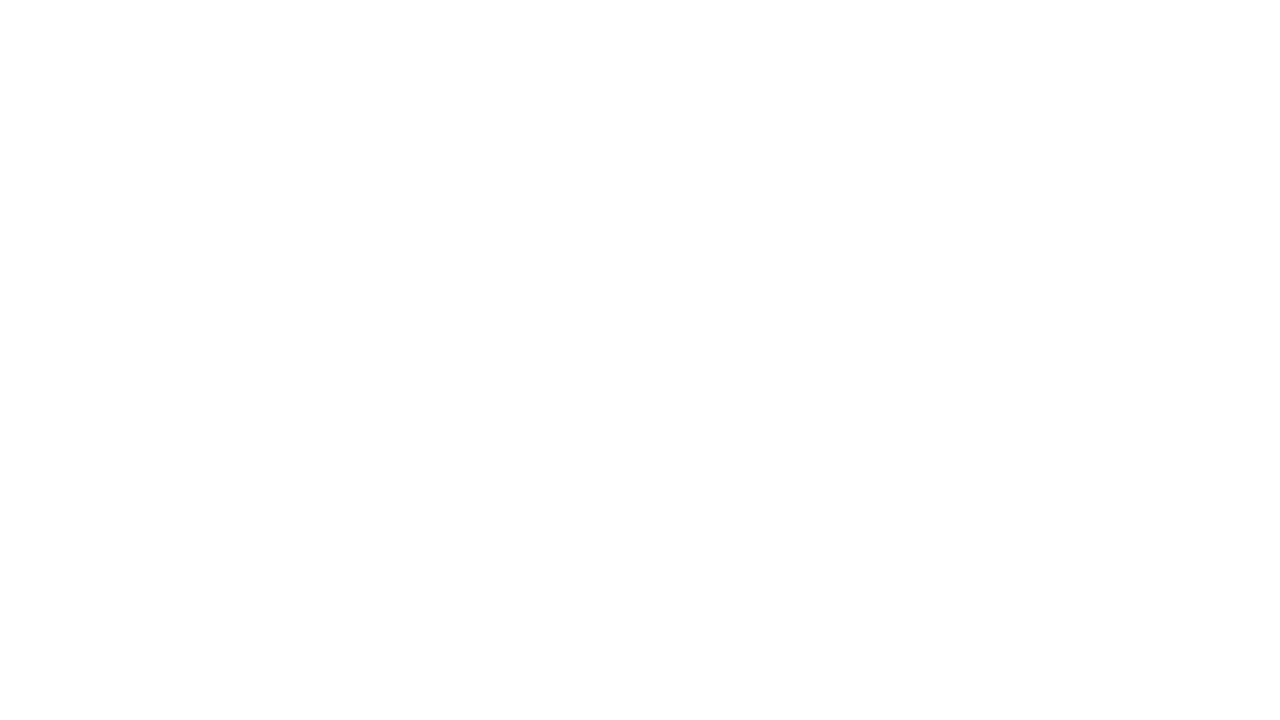

Clicked on the second search result at (296, 456) on xpath=//*[@id="wrapper"]/div[1]/div[2]/div/div[2]/ol/li[2]/div/h3/a
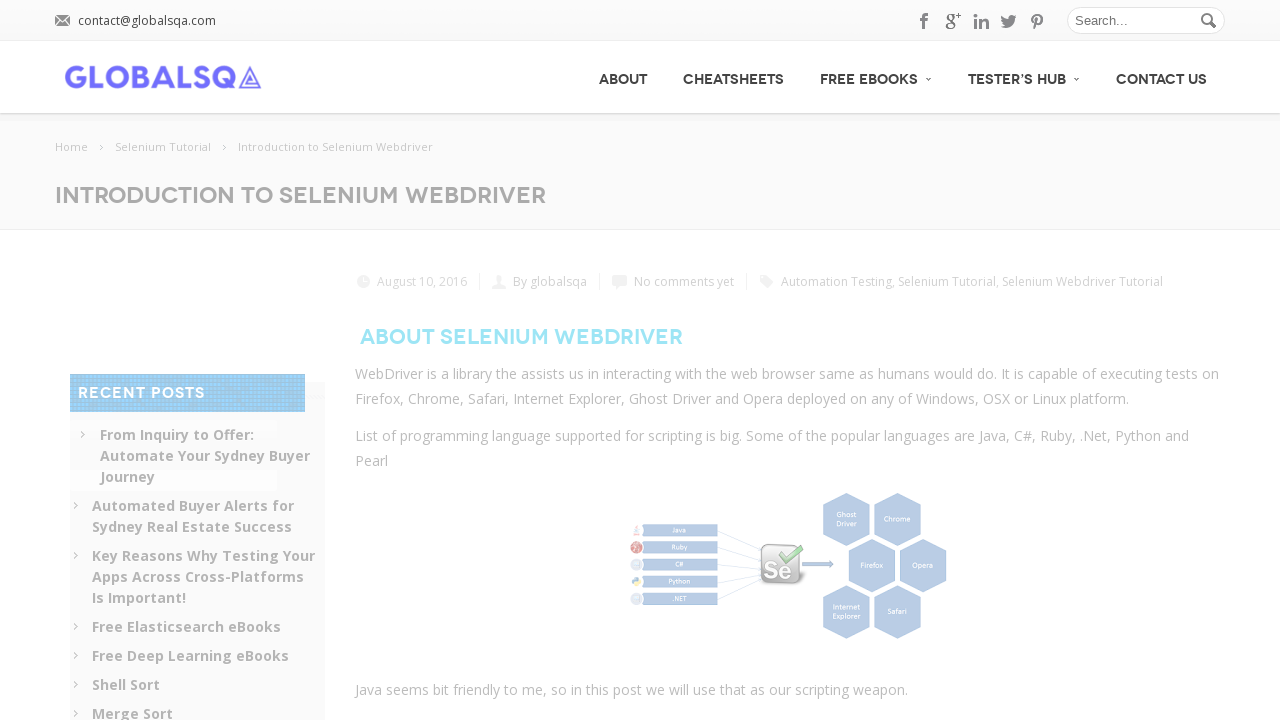

Scrolled to bottom of page
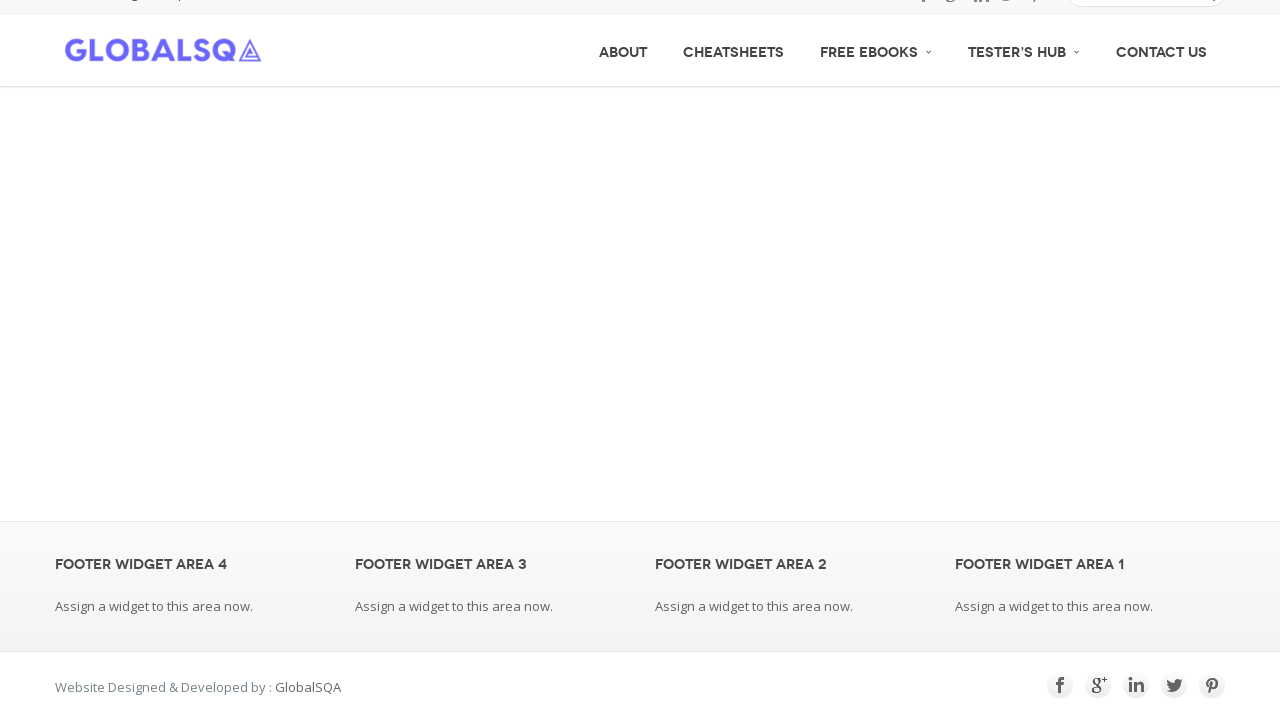

Scrolled back to top of page
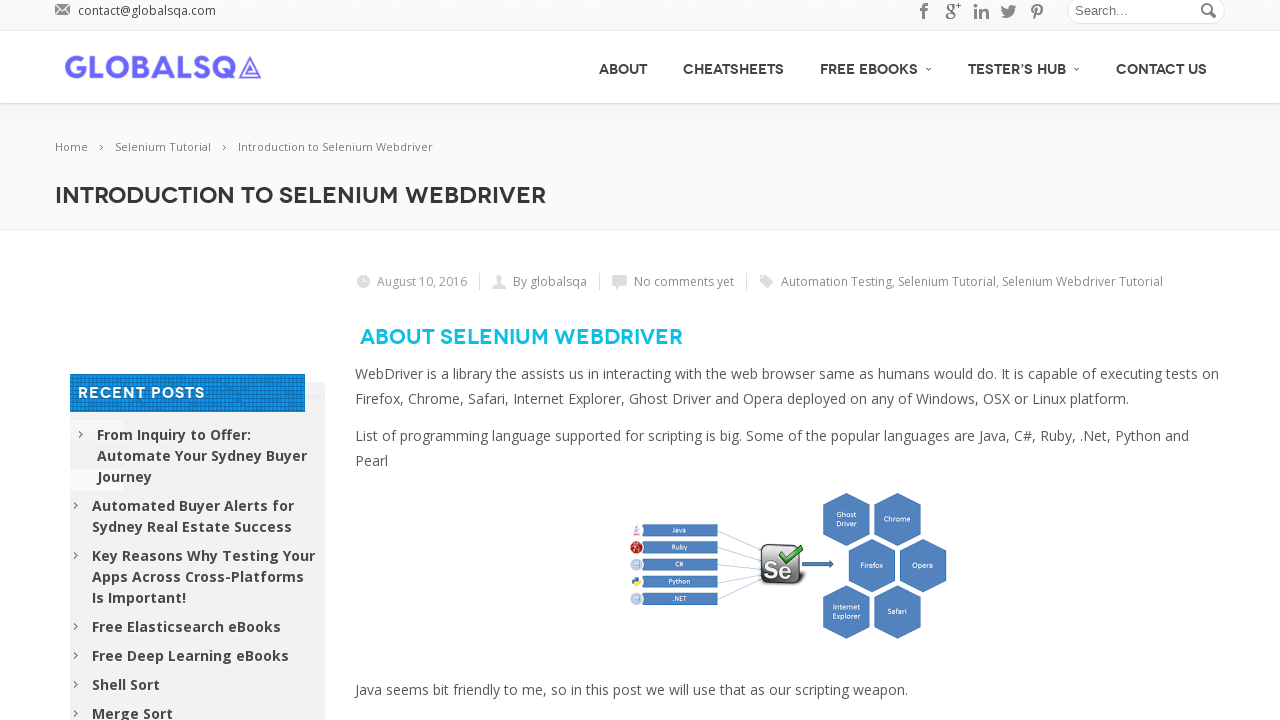

Clicked on Testers Hub menu item at (1024, 76) on xpath=//*[@id="menu-item-2822"]/a
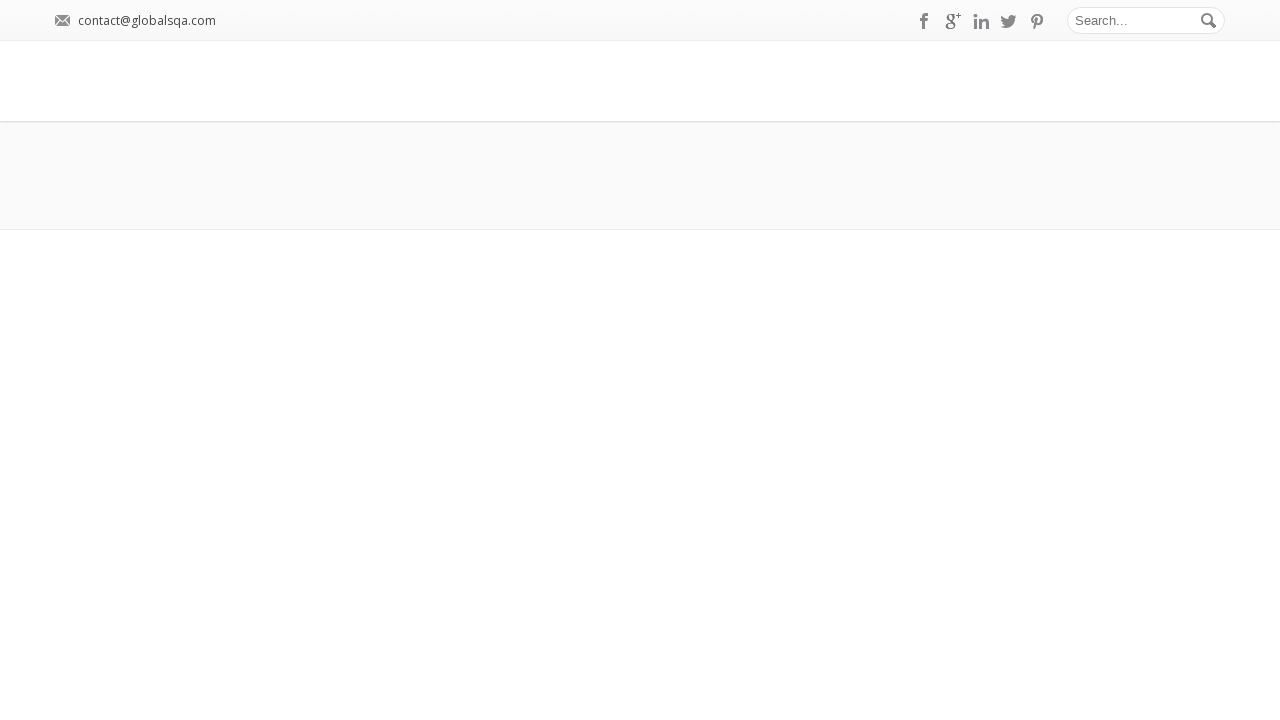

Retrieved heading text: Tester’s Hub
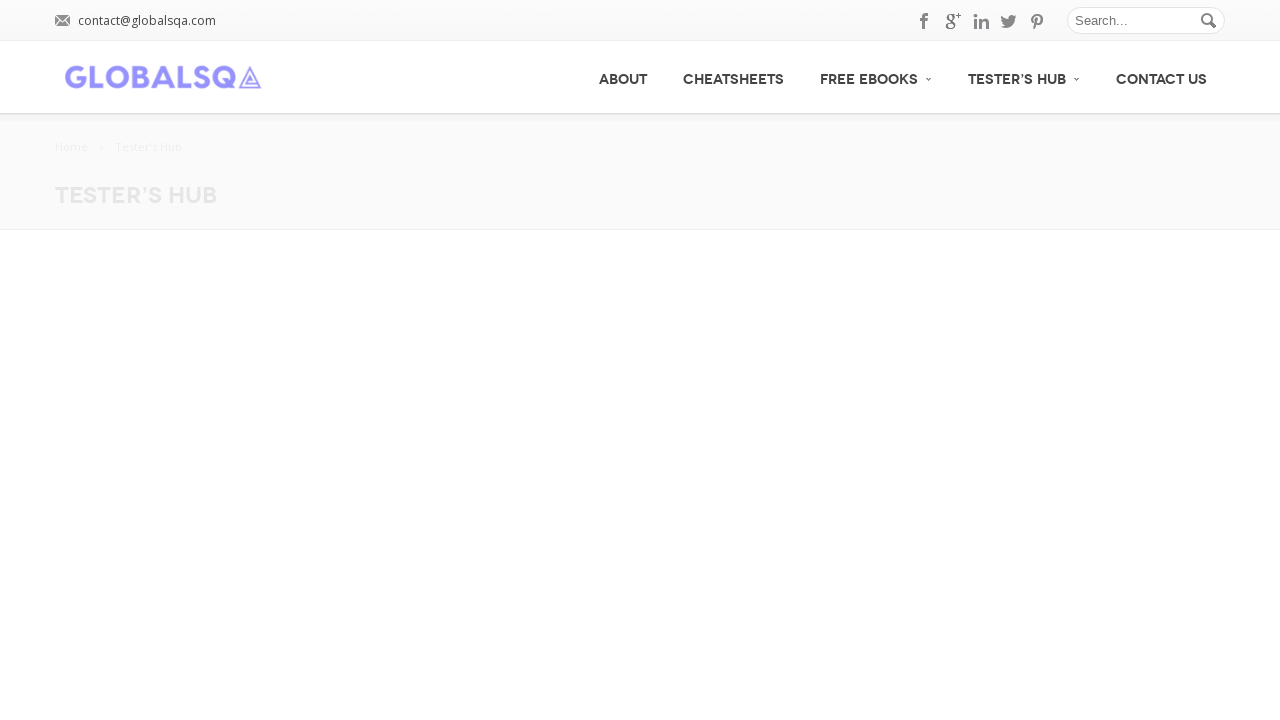

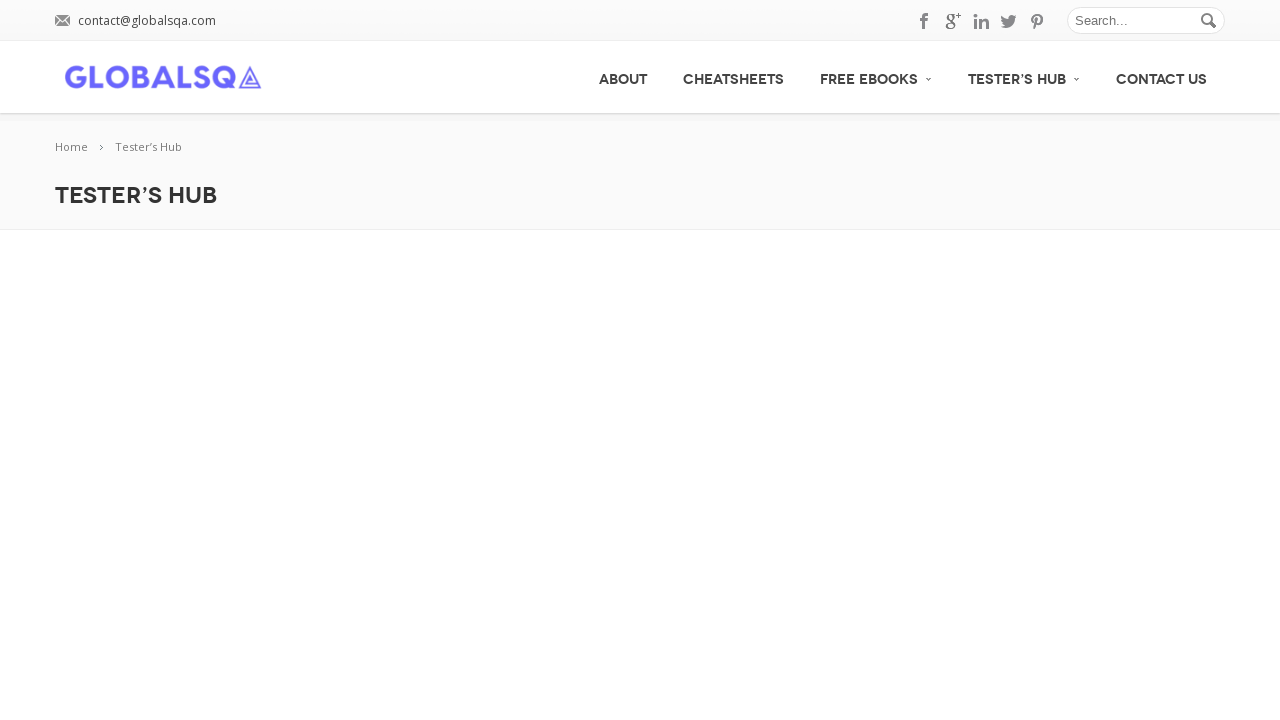